Tests mouse hover functionality on the Bluestone jewelry website by hovering over the "Rings" navigation menu to reveal a dropdown submenu, then clicking on the "Engagement" option.

Starting URL: https://www.bluestone.com/

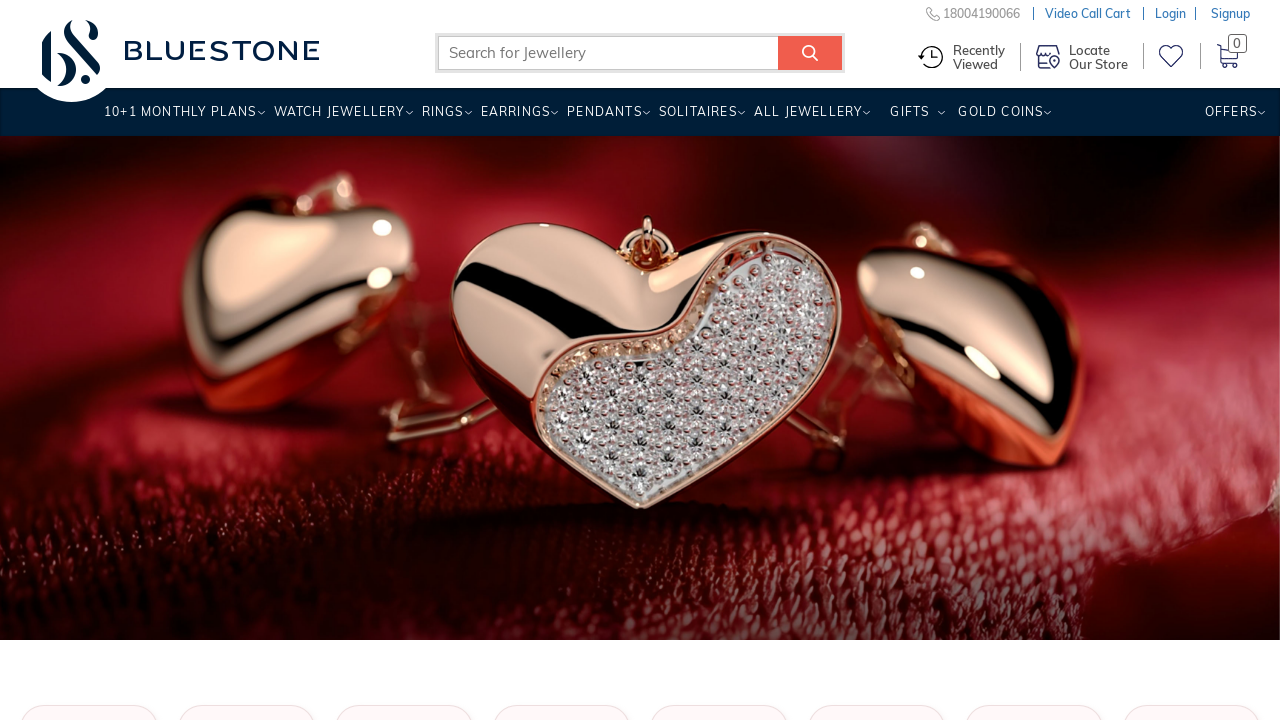

Hovered over 'Rings' navigation menu to reveal dropdown at (442, 119) on xpath=//a[@title='Rings' and .='Rings ']
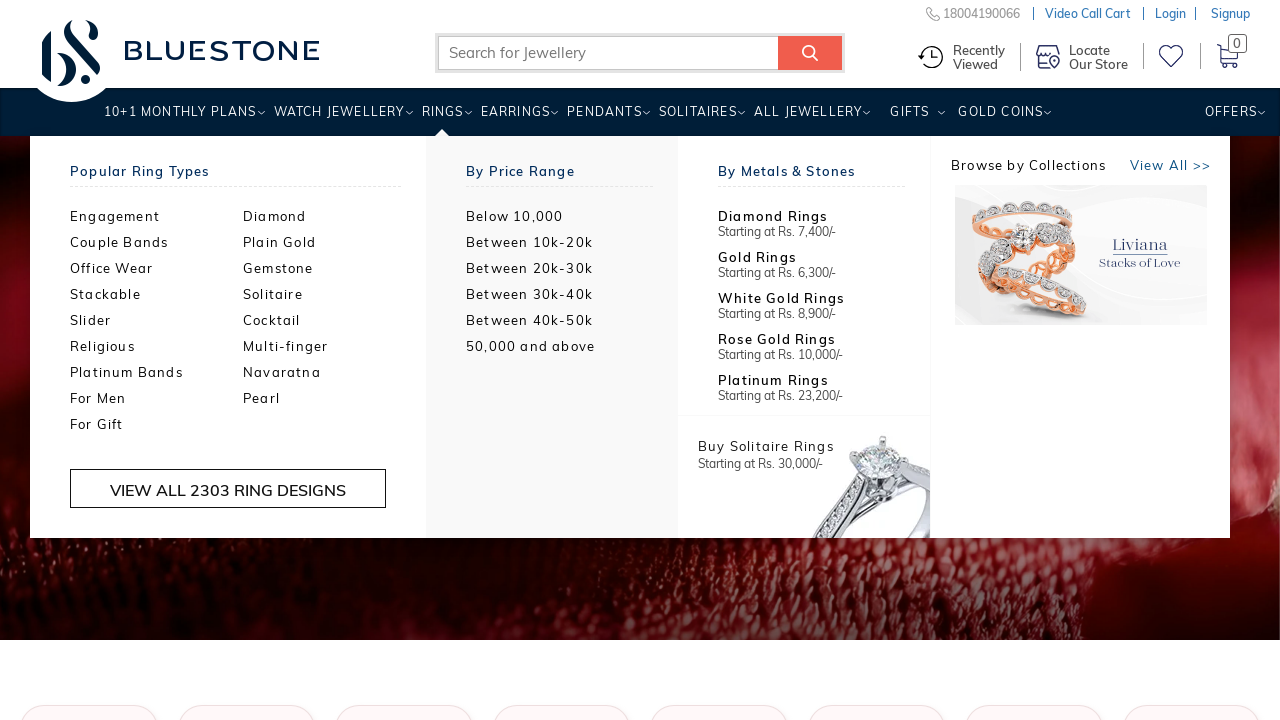

Clicked on 'Engagement' option from Rings dropdown menu at (156, 216) on xpath=//a[.='Engagement']
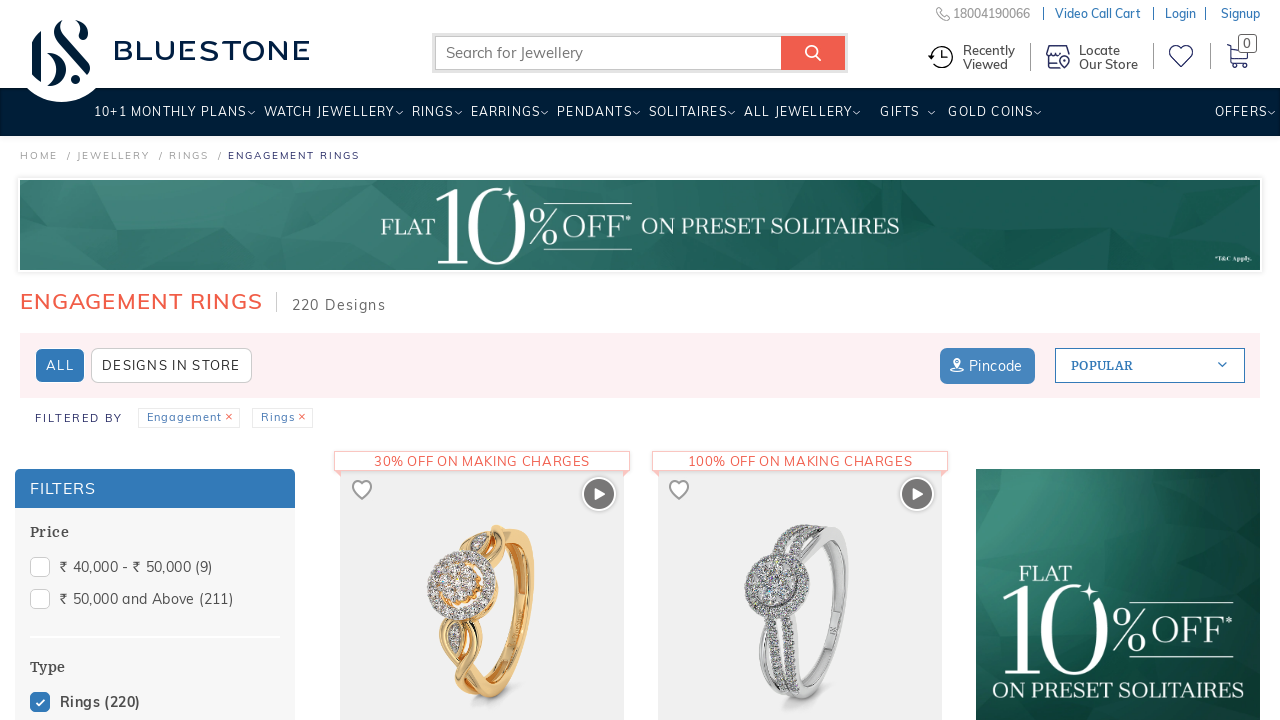

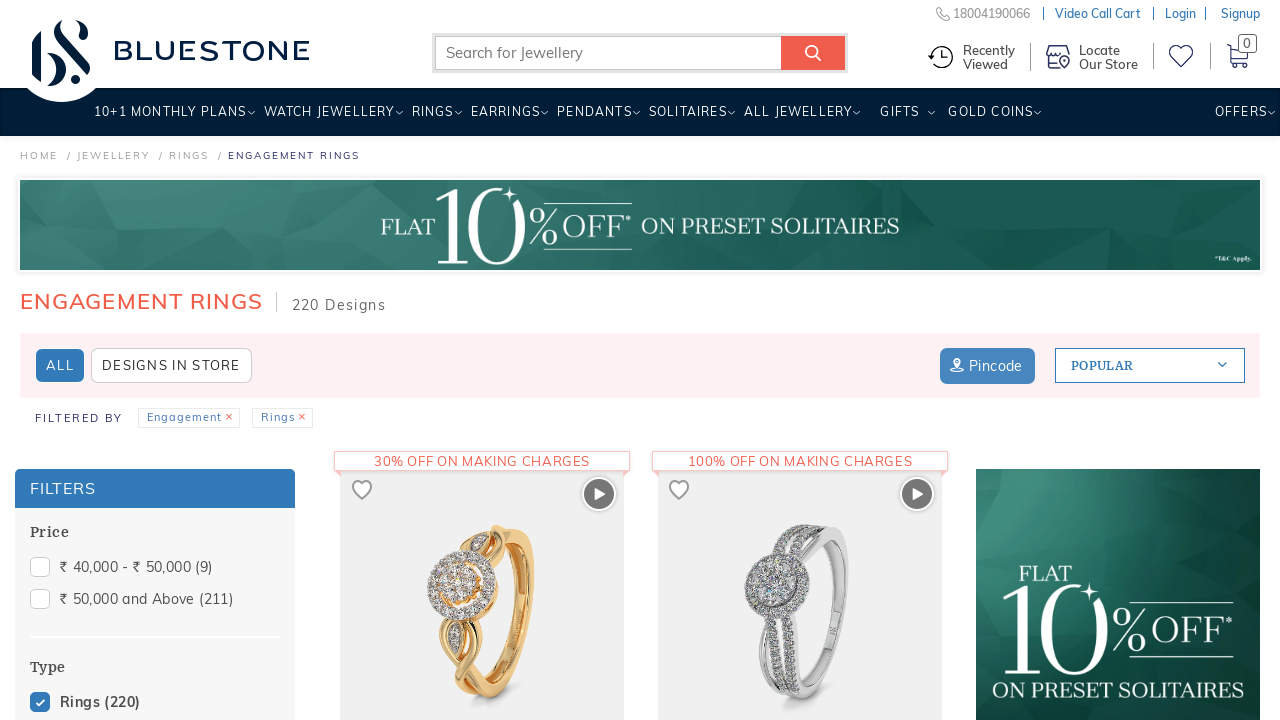